Tests verifying that the main page is displayed

Starting URL: https://wolt.com/lt/ltu

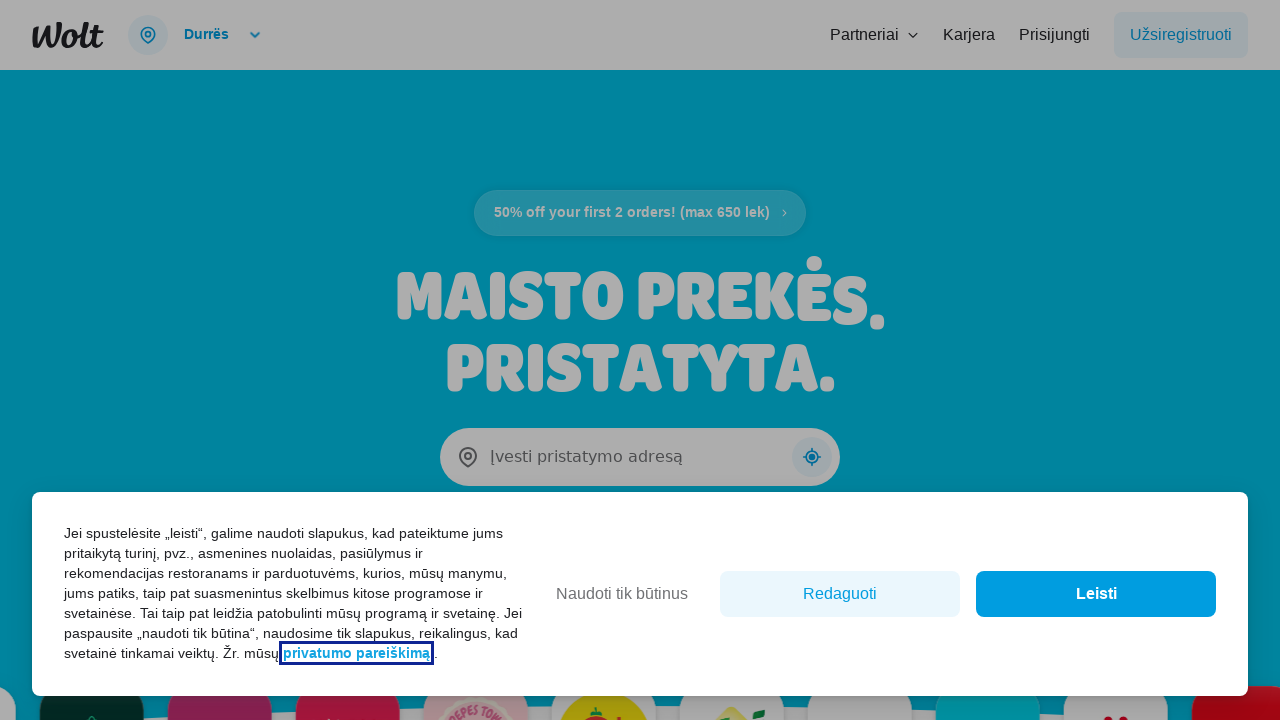

Navigated to Wolt main page (https://wolt.com/lt/ltu)
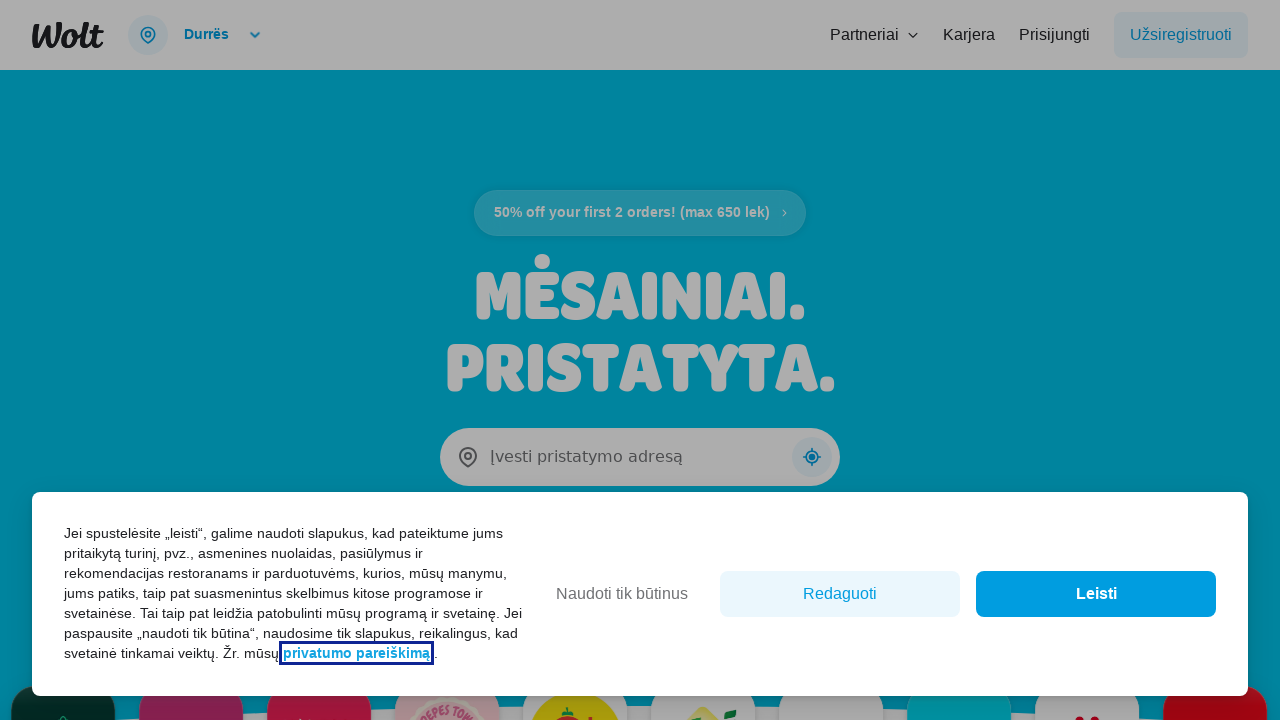

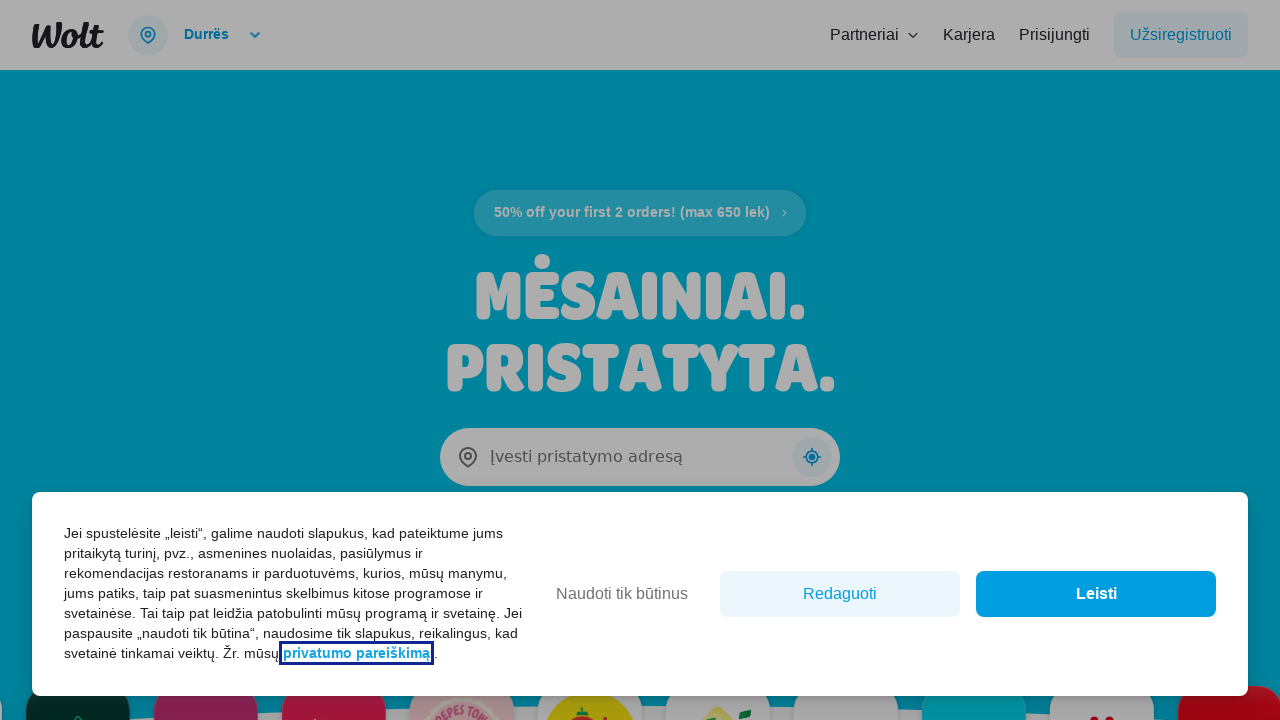